Opens the LambdaTest website homepage using Chrome browser and verifies the page loads successfully

Starting URL: https://www.lambdatest.com/

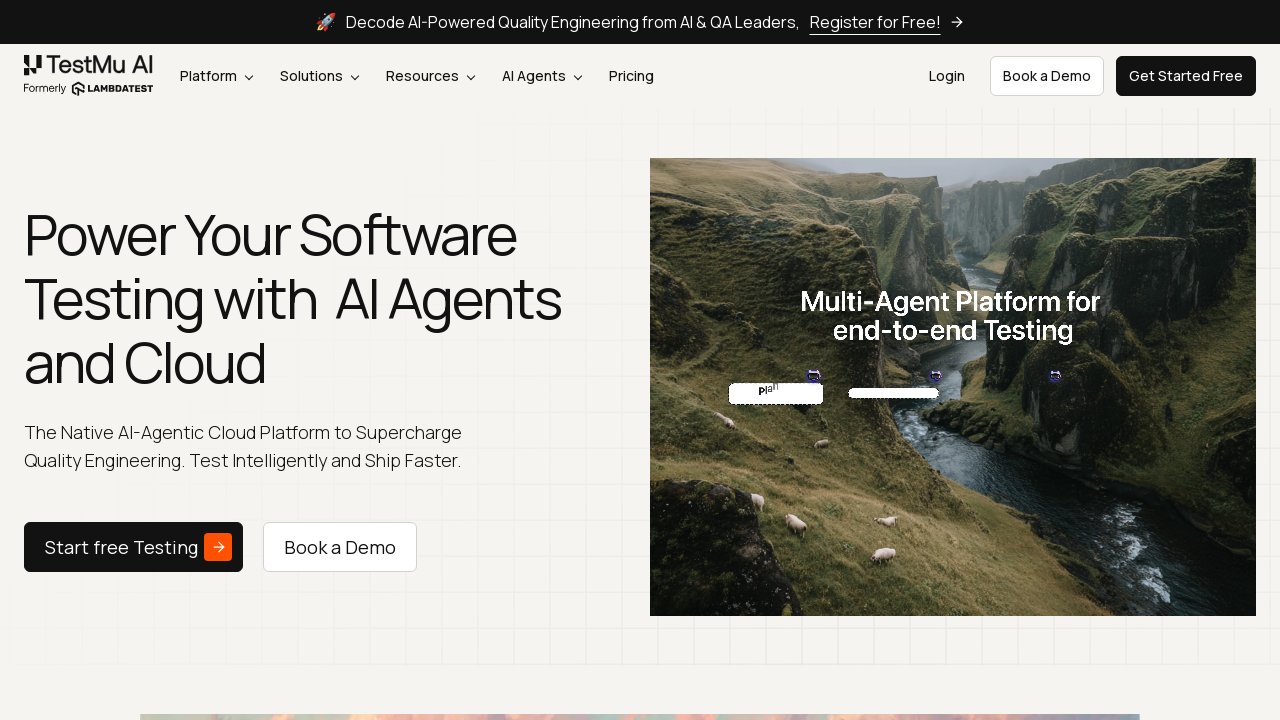

Waited for DOM content to load on LambdaTest homepage
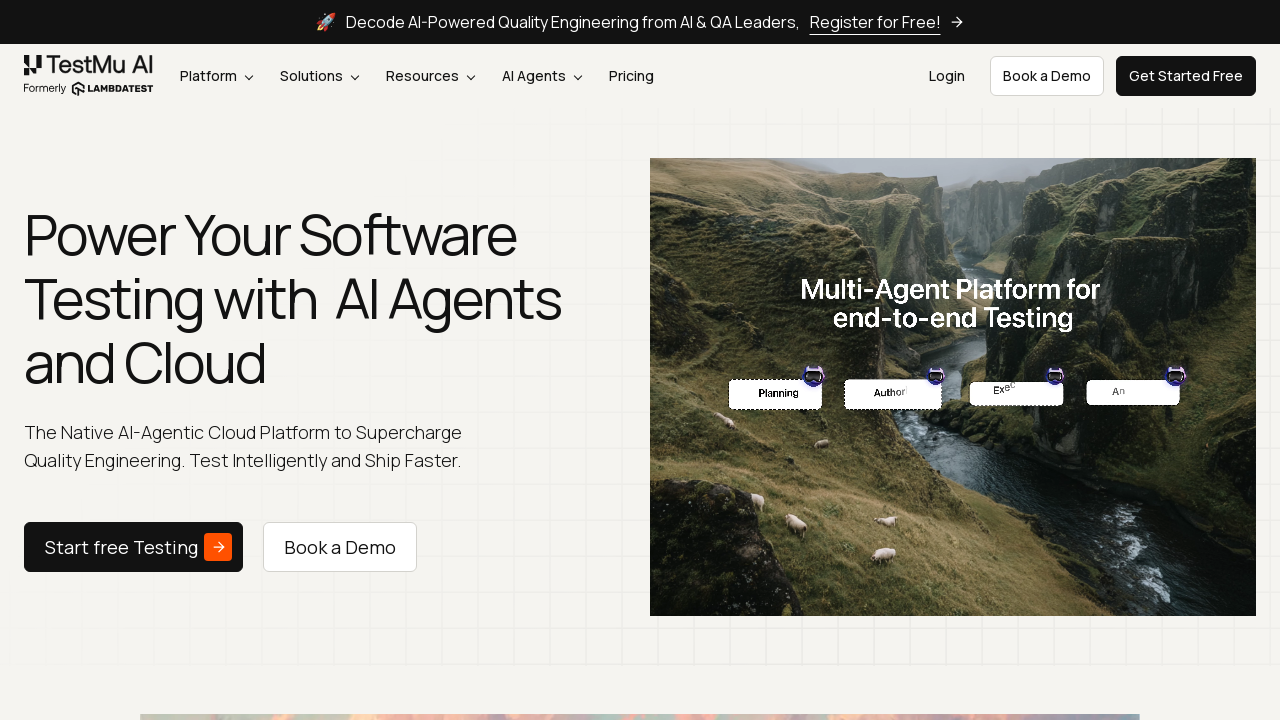

Verified page title is present
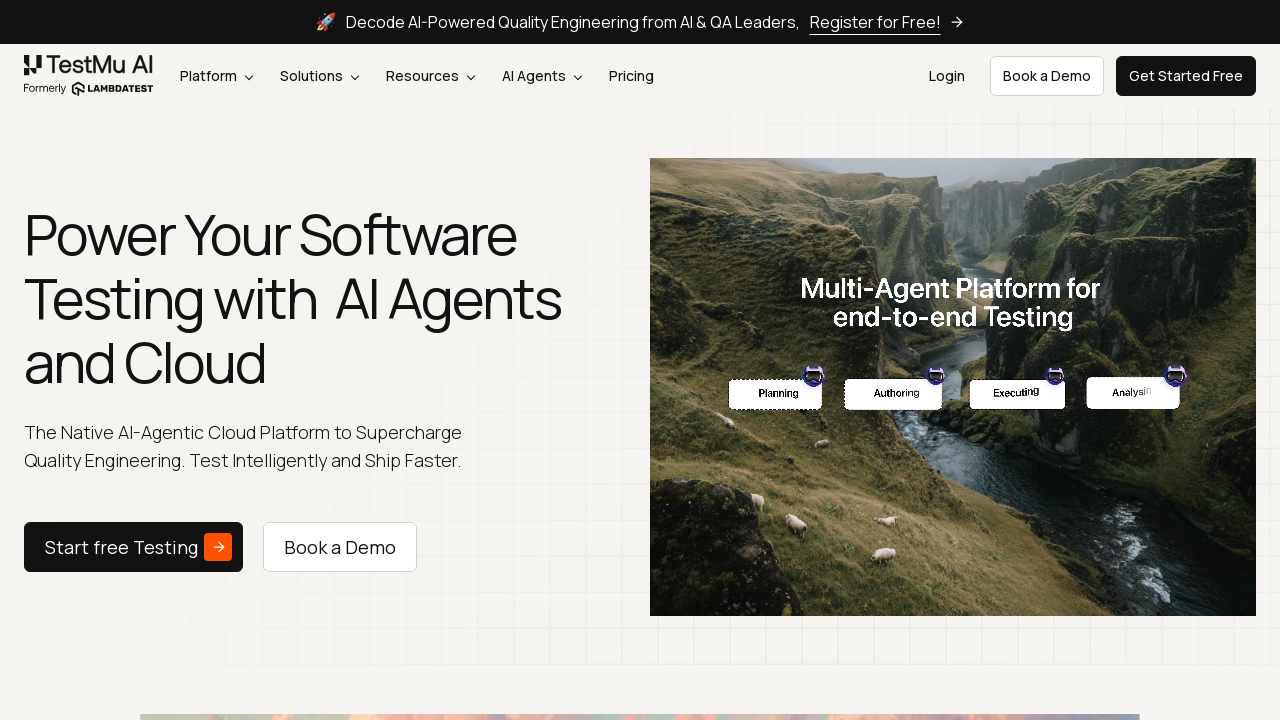

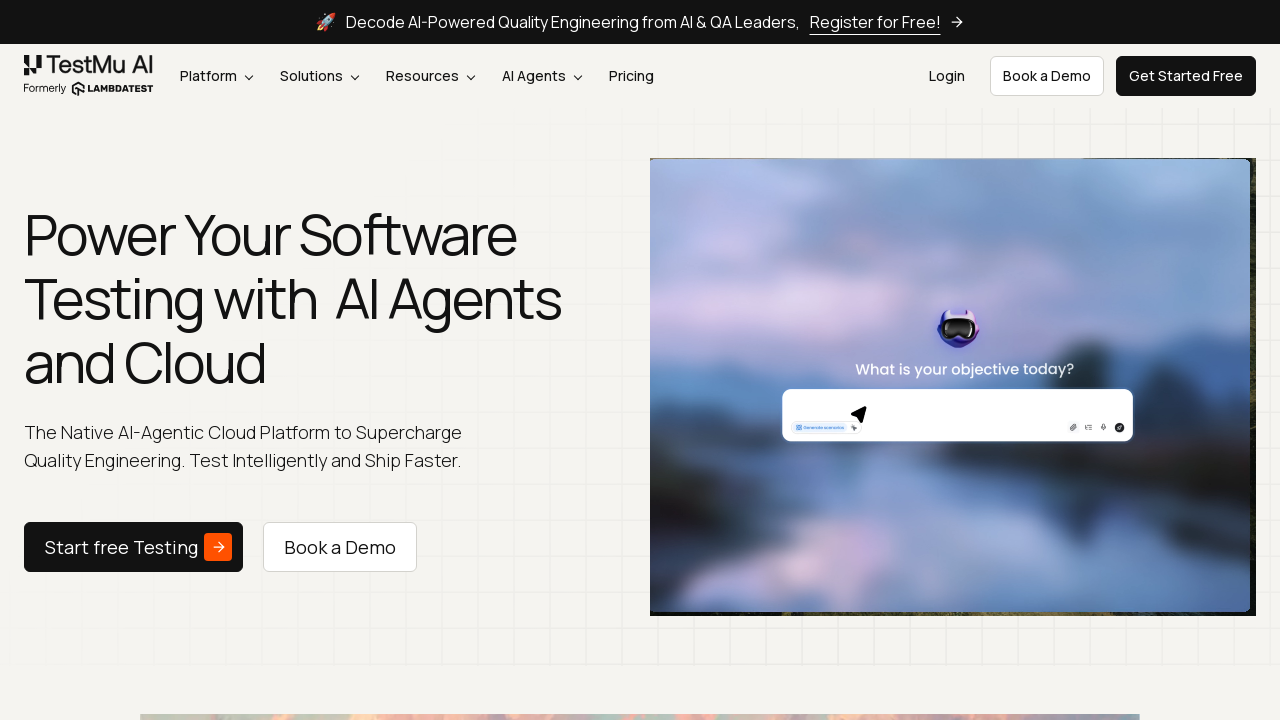